Tests dynamic loading functionality by clicking a Start button and waiting for content to become visible using fluent wait conditions

Starting URL: https://the-internet.herokuapp.com/dynamic_loading/1

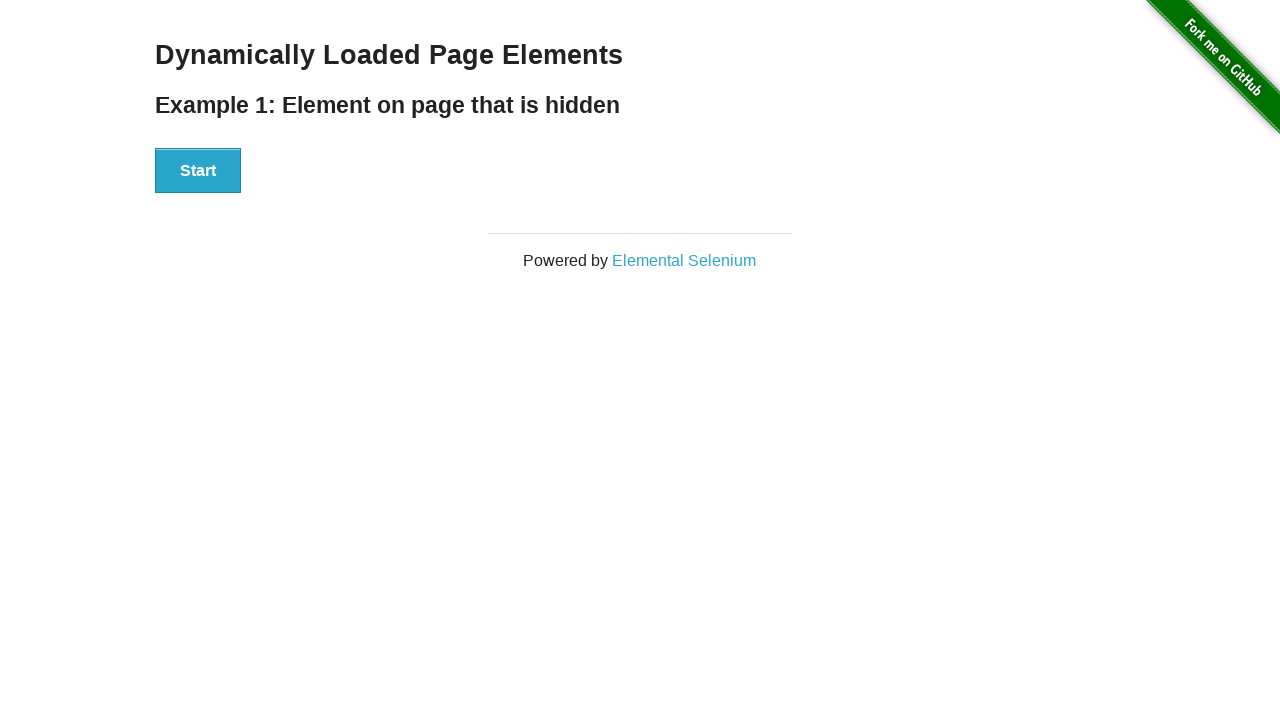

Clicked the Start button at (198, 171) on xpath=//*[text()='Start']
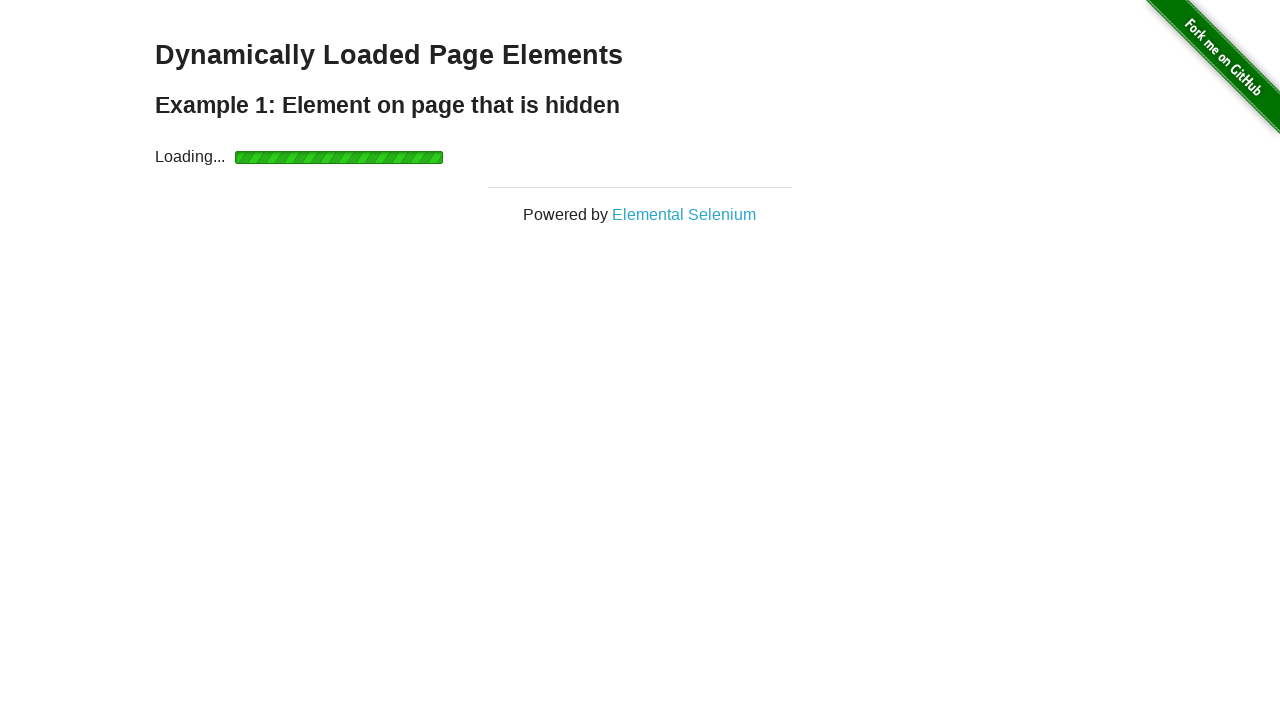

Waited for finish element to become visible
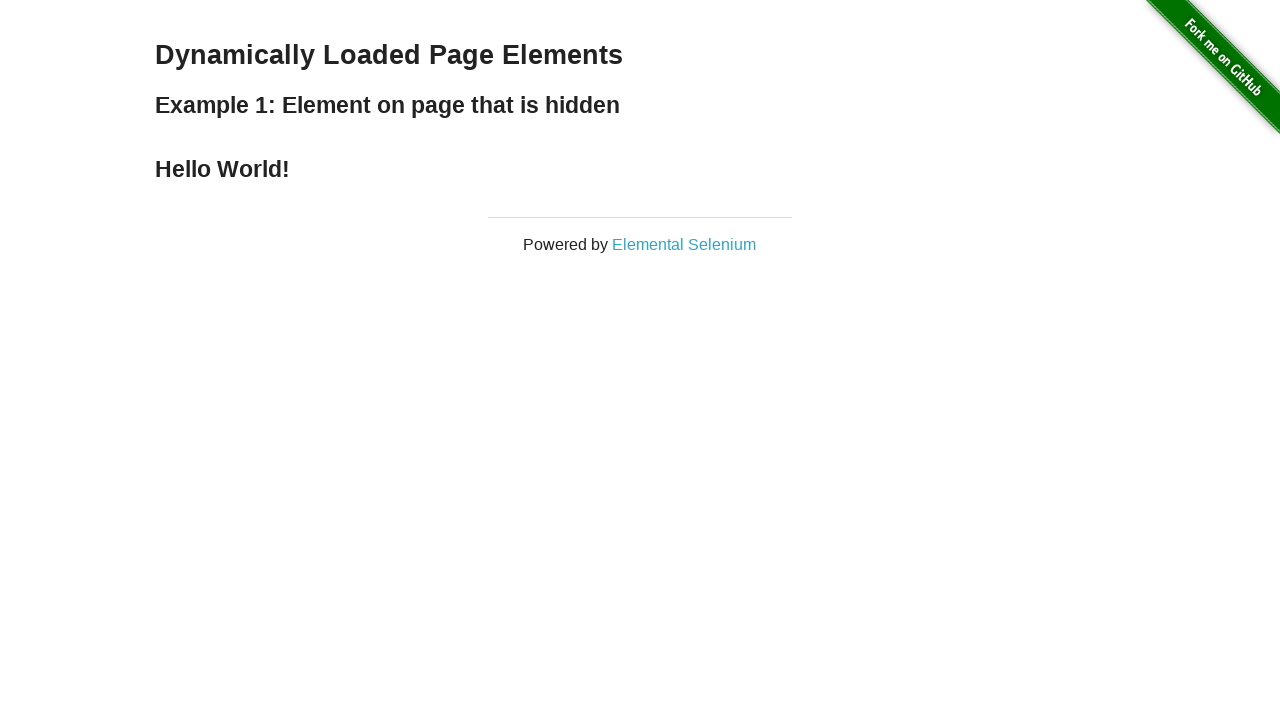

Located the finish element
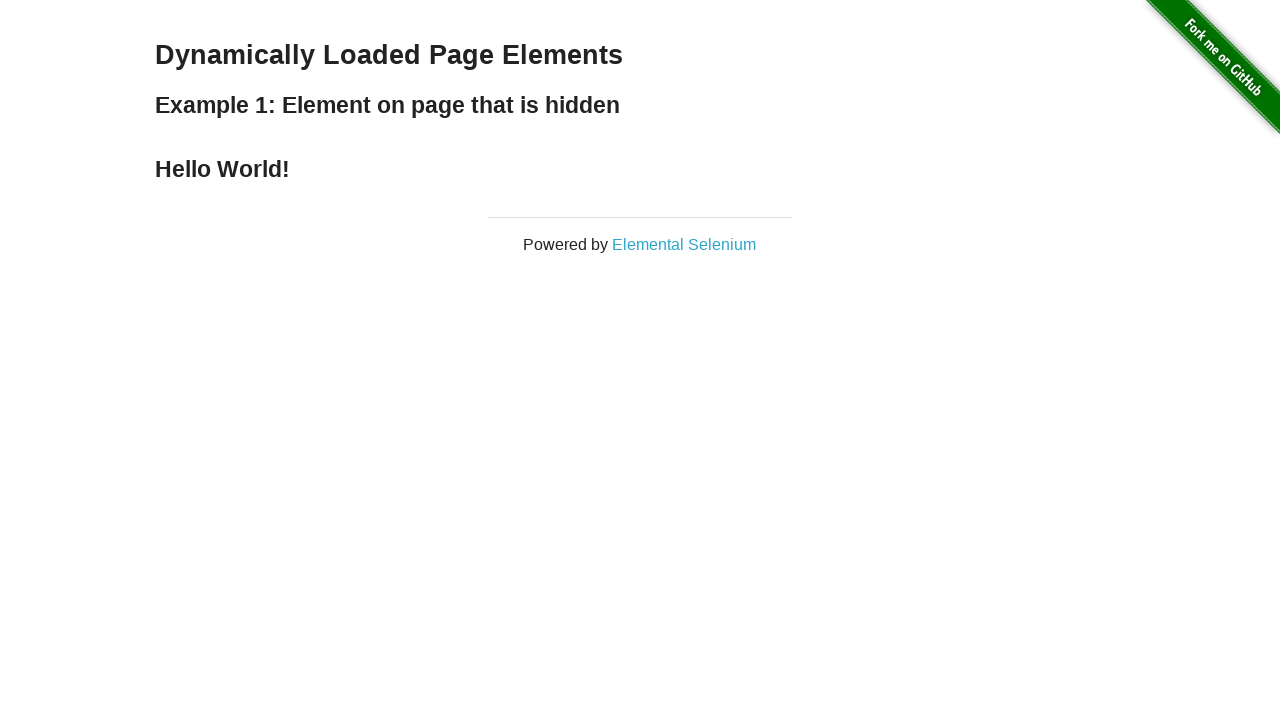

Retrieved text content from finish element
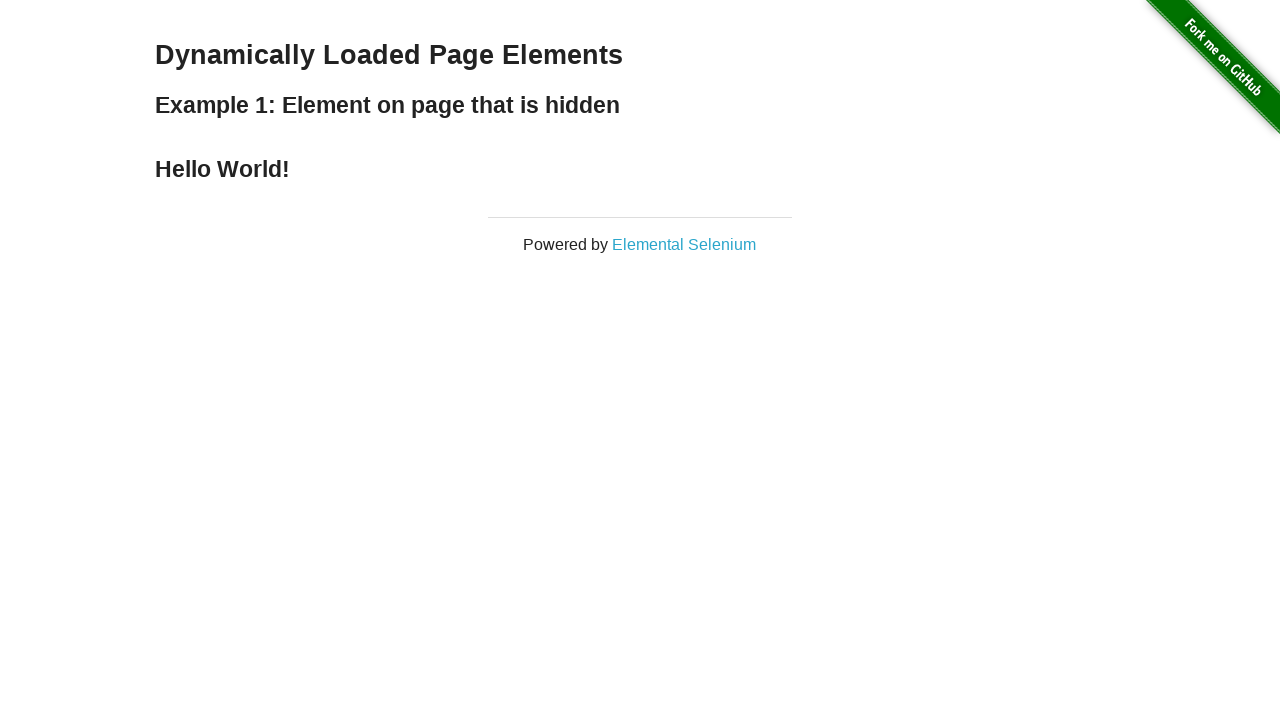

Verified finish element is visible with text: 
    Hello World!
  
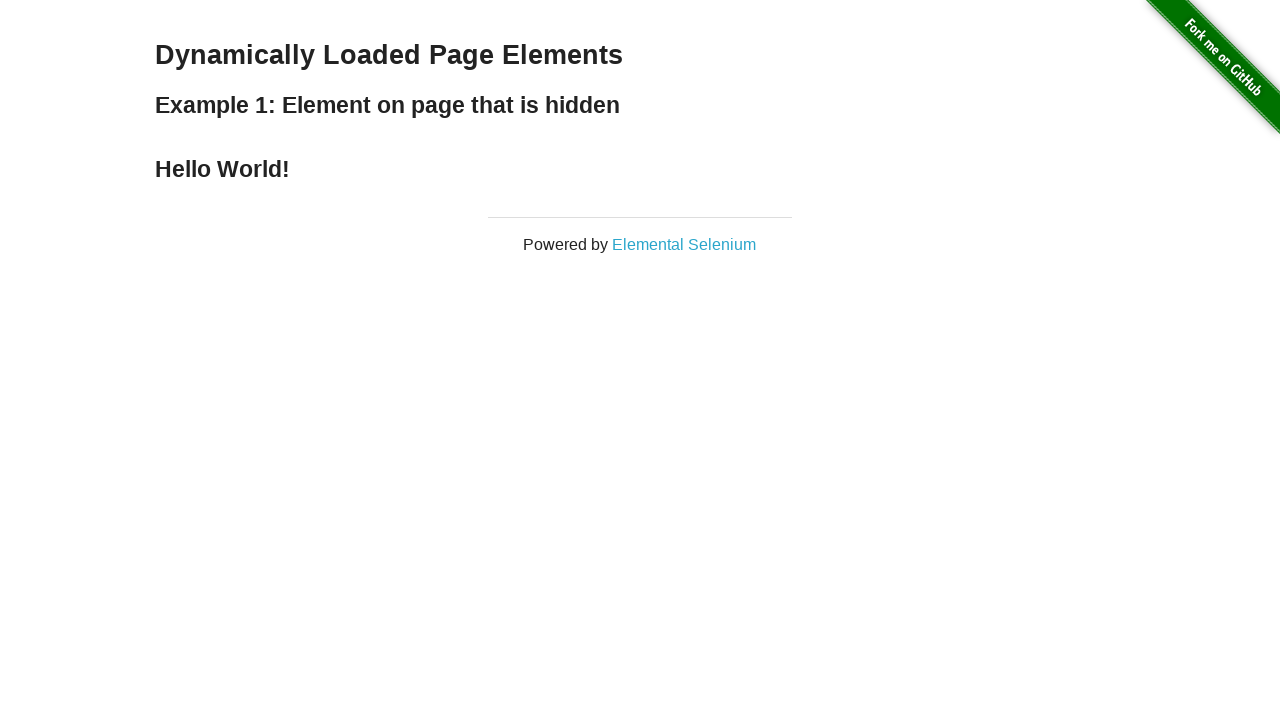

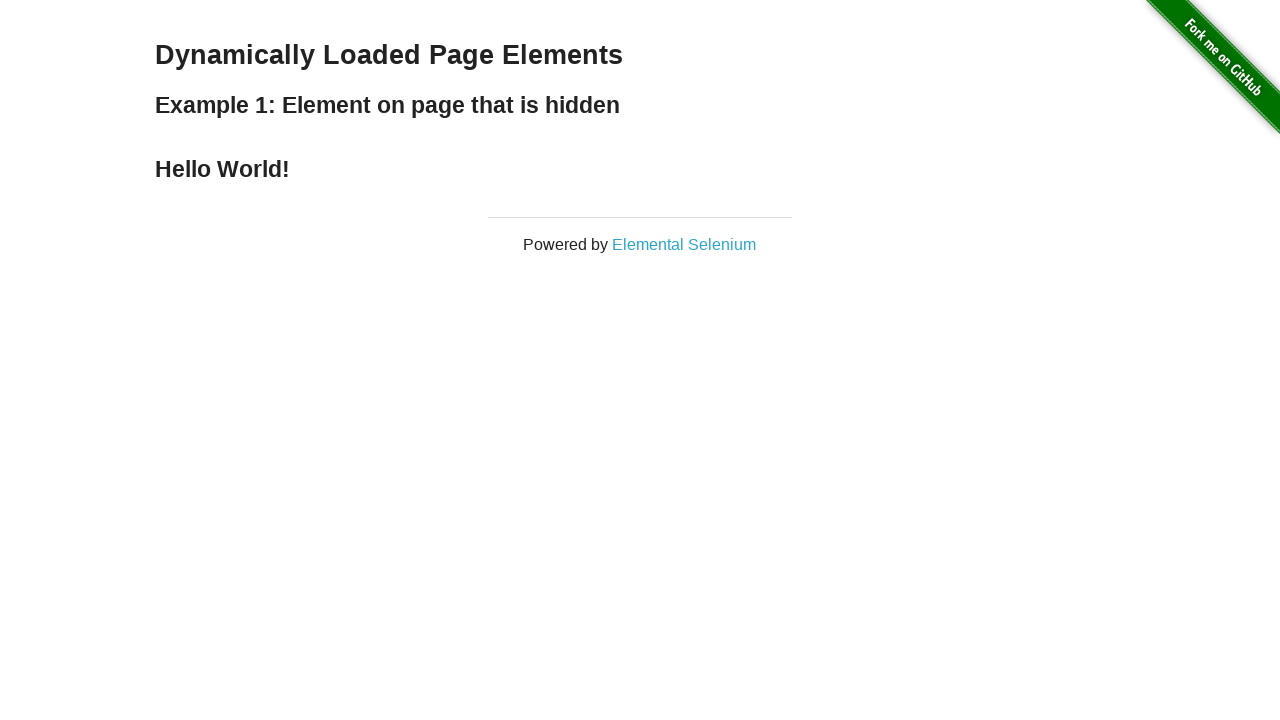